Tests the jQuery UI selectable widget by performing a drag and drop action from Item 1 to Item 5 within an iframe

Starting URL: https://jqueryui.com/selectable/

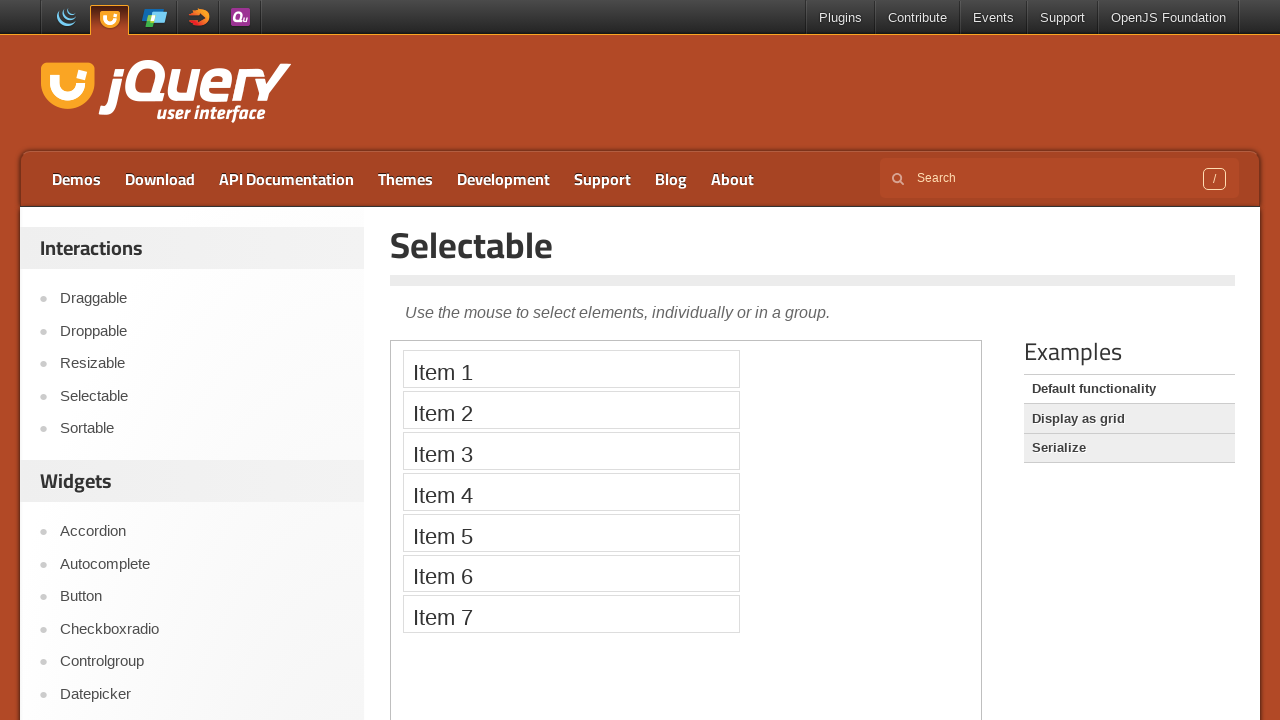

Located the iframe containing the jQuery UI selectable demo
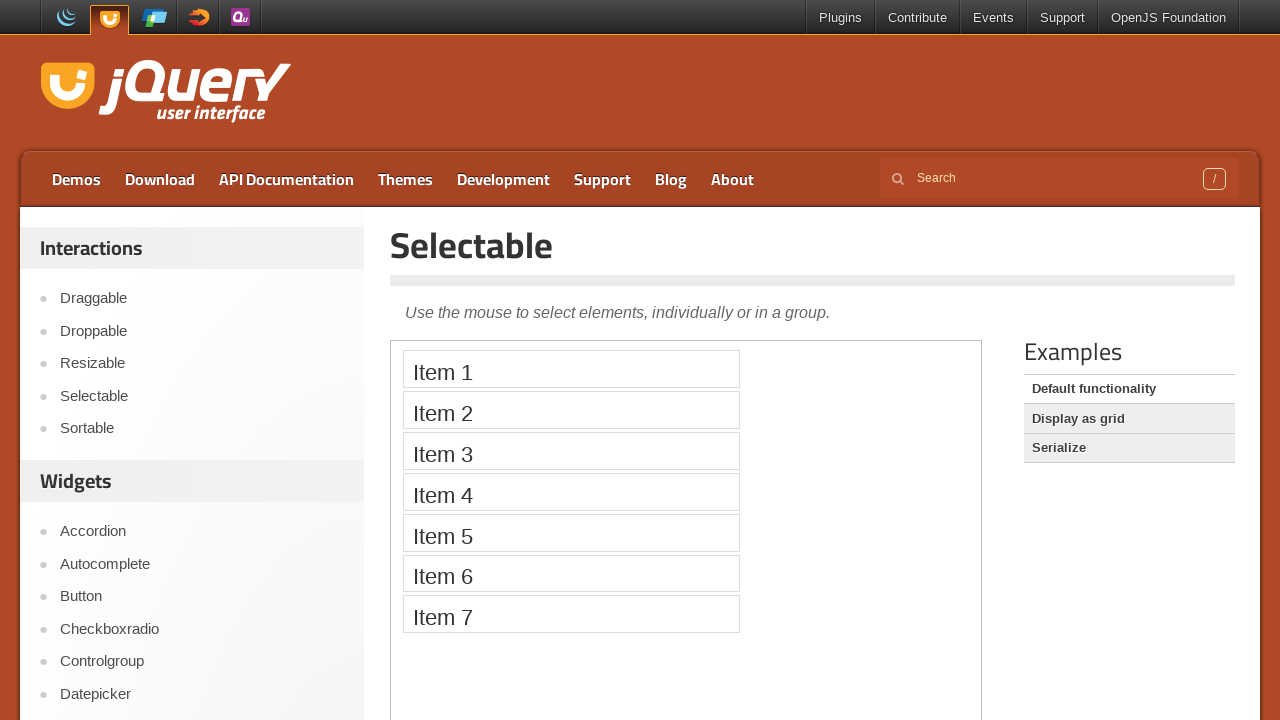

Located Item 1 element within the iframe
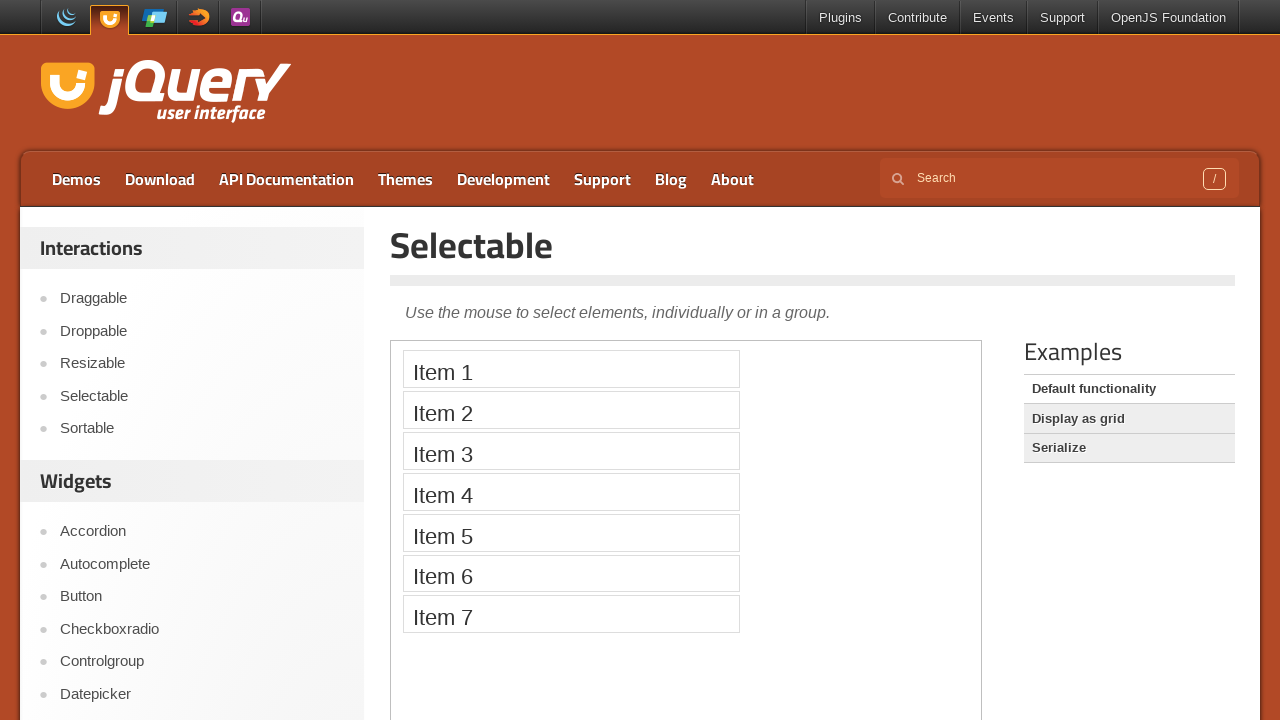

Located Item 5 element within the iframe
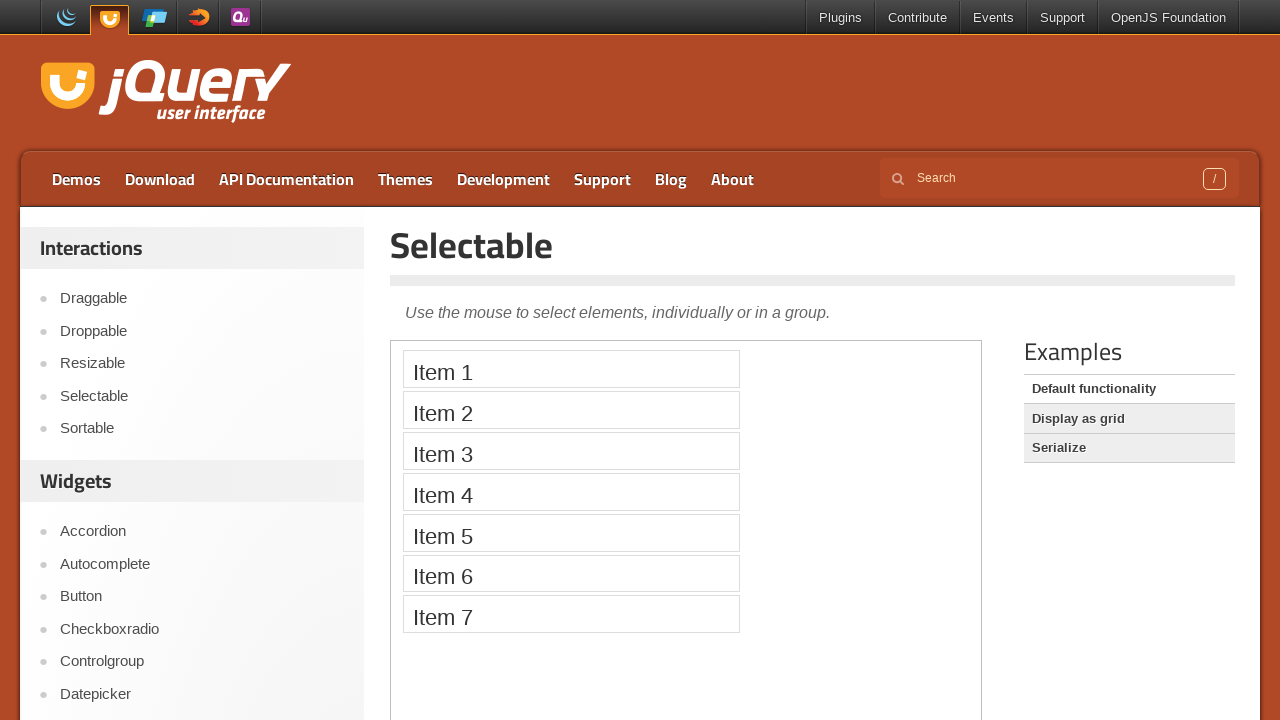

Performed drag and drop action from Item 1 to Item 5 at (571, 532)
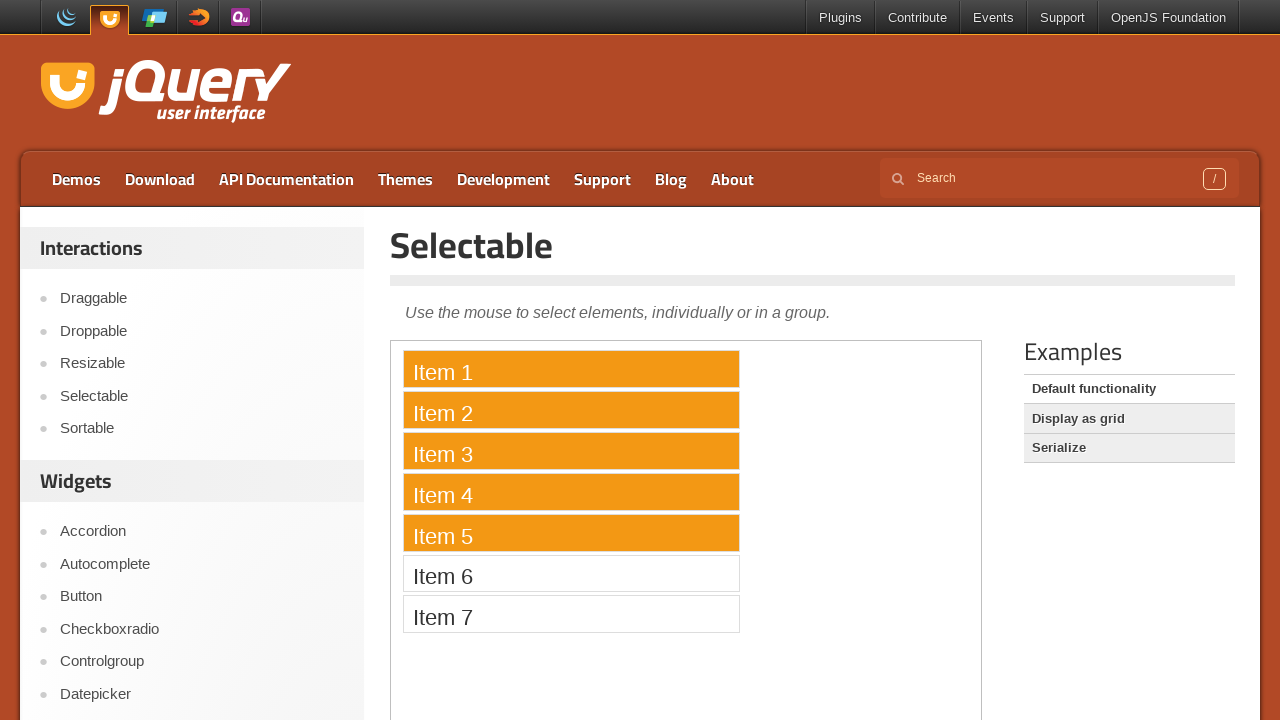

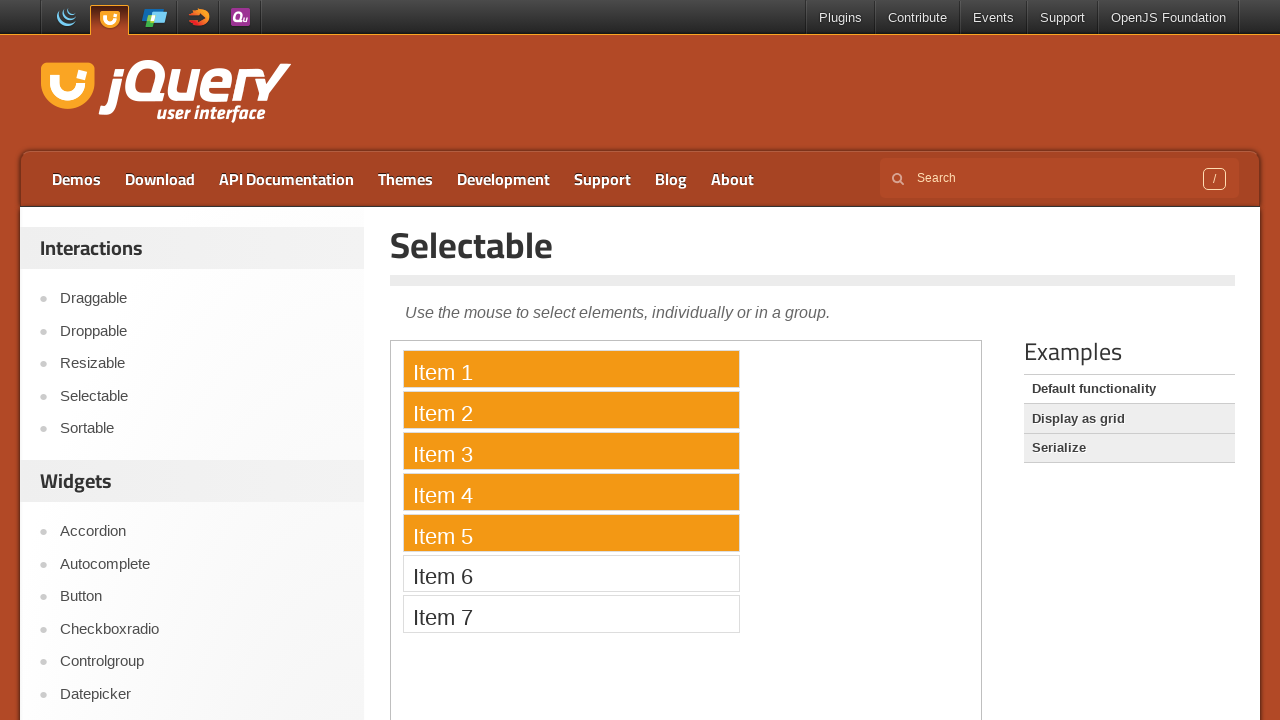